Tests drag and drop functionality within an iframe by dragging an element and dropping it onto a target element.

Starting URL: https://jqueryui.com/droppable/

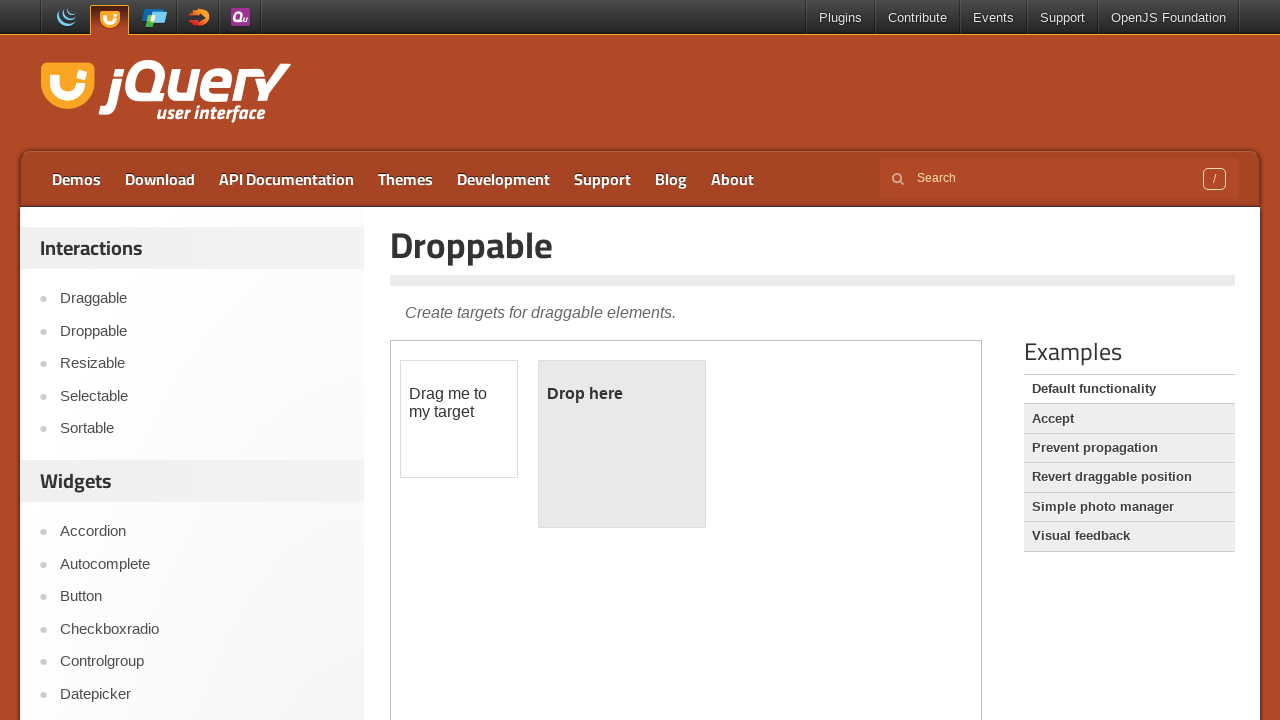

Located the demo iframe
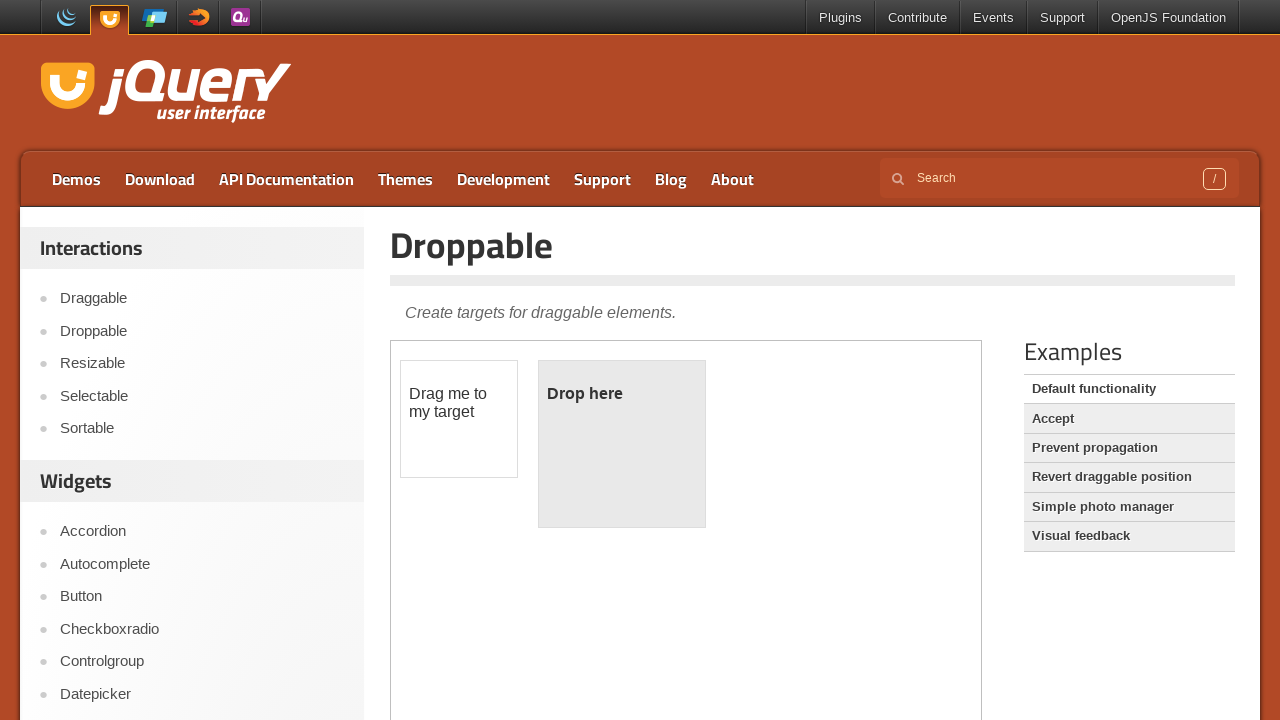

Dragged draggable element and dropped it onto droppable target element at (622, 444)
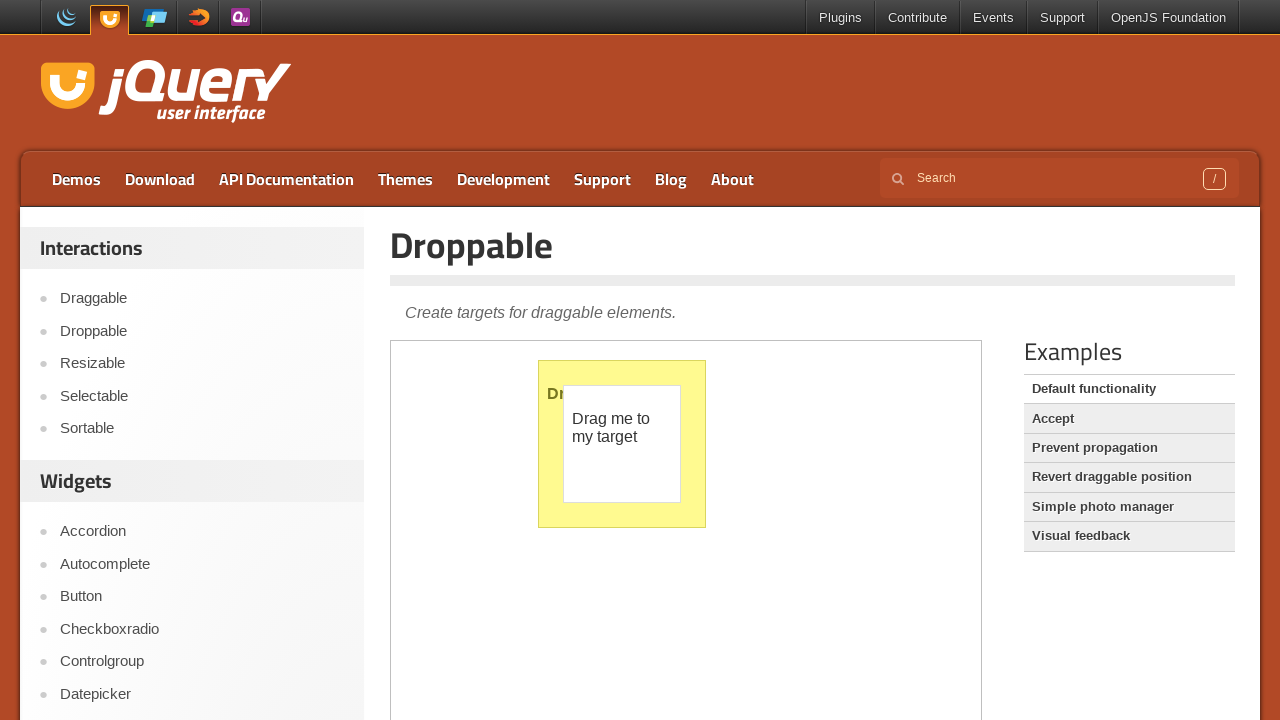

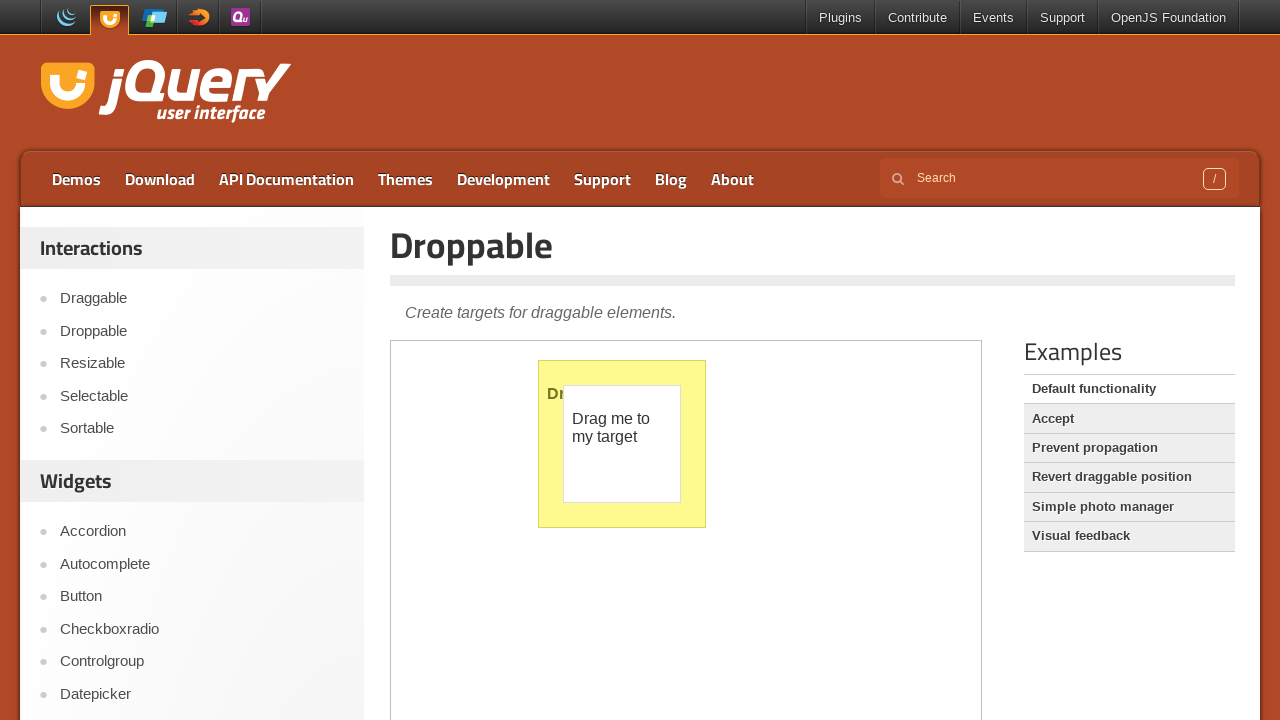